Navigates to the API page in German locale and verifies the title shows "Einleitung"

Starting URL: https://webdriver.io/de/

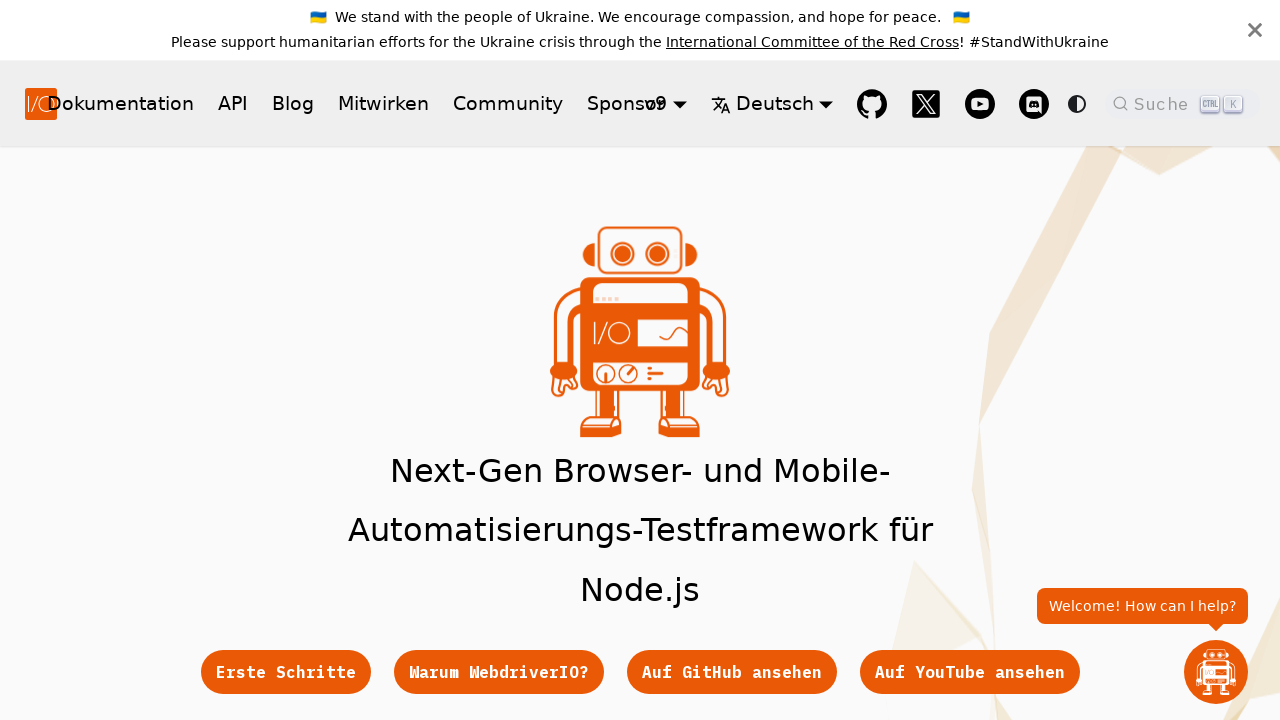

Clicked API link in header navigation (German version) at (233, 104) on a[href="/de/docs/api"]
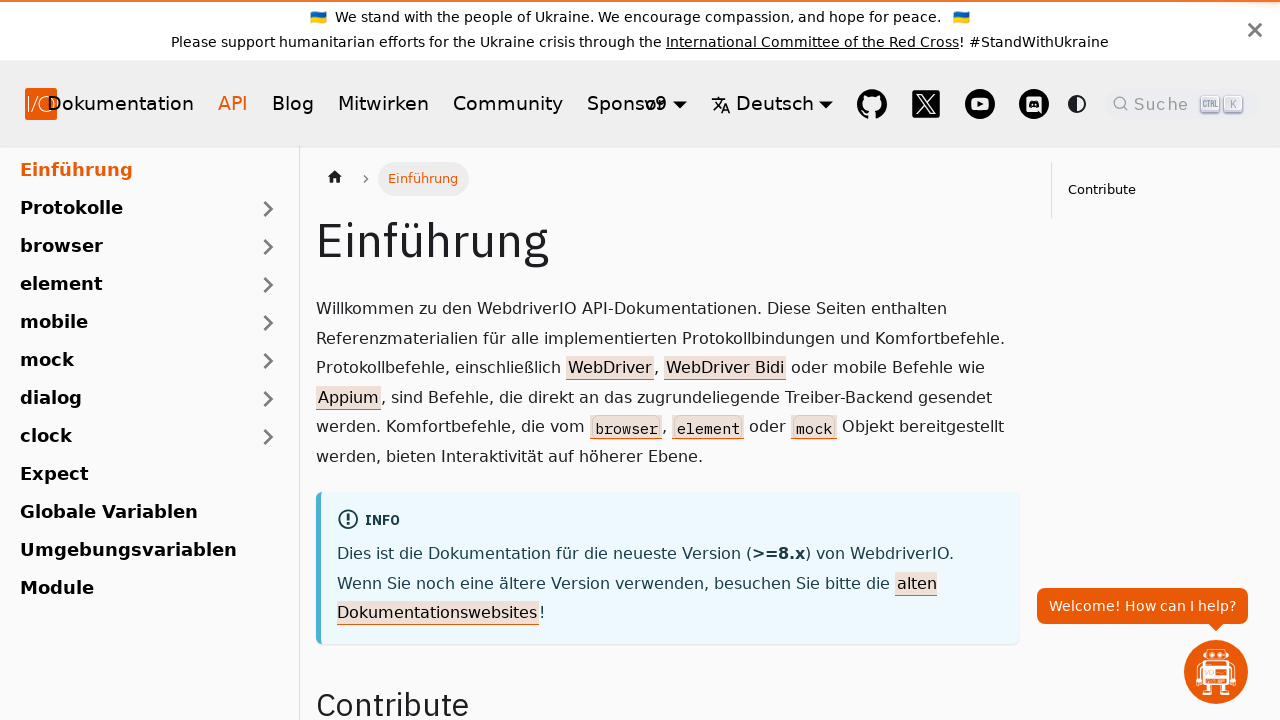

Main title h1 element loaded on API page
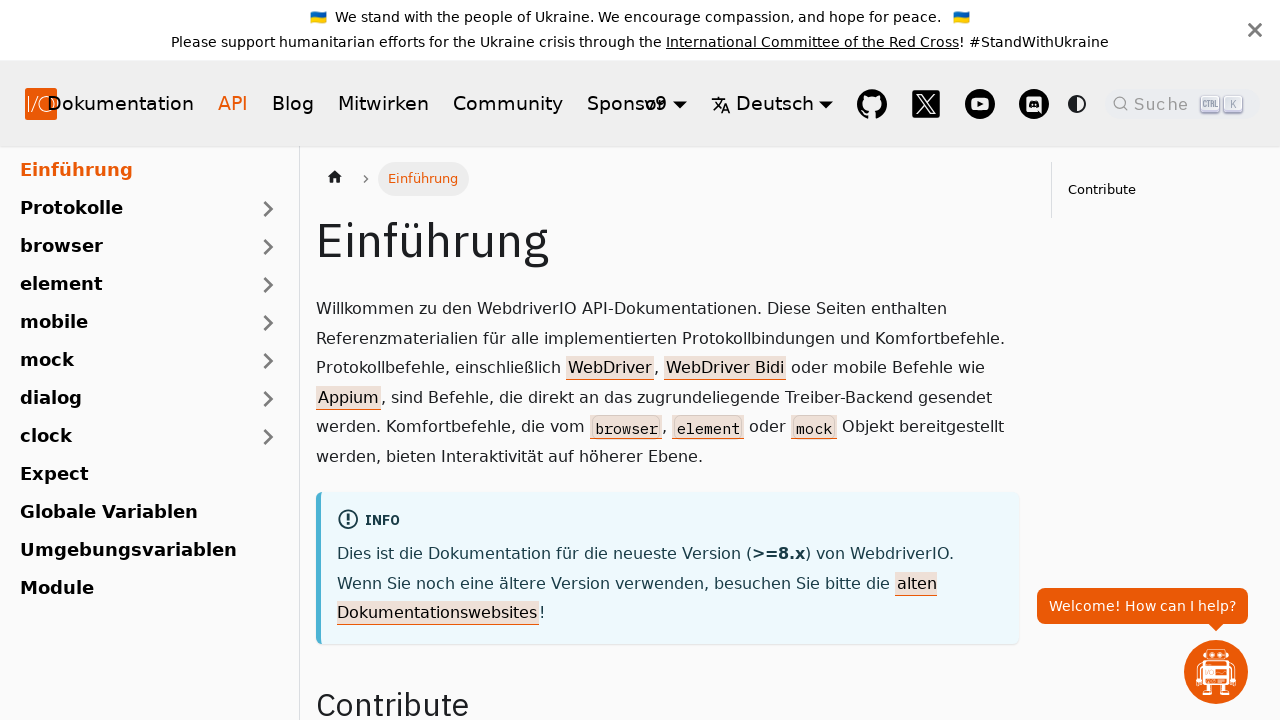

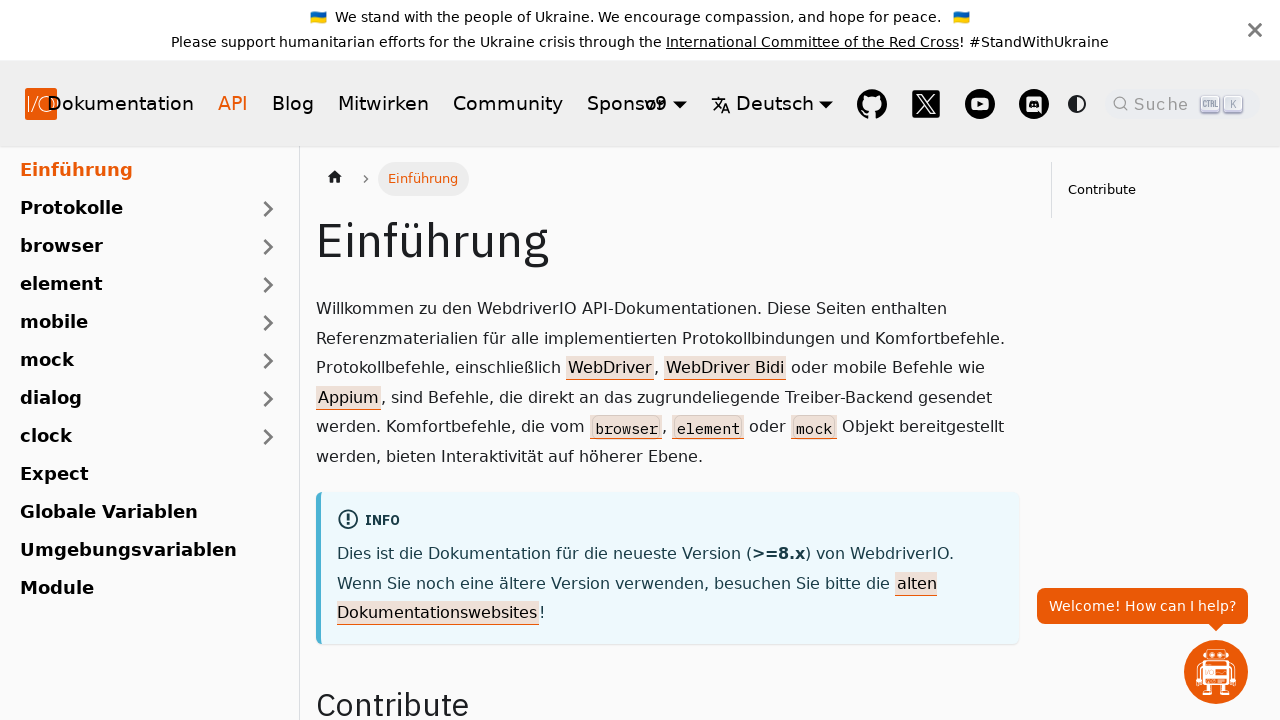